Tests the Rehau Solelec calculator by filling in floor dimensions, room type, heating type, and heat losses, then verifies the calculated cable power results.

Starting URL: https://kermi-fko.ru/raschety/Calc-Rehau-Solelec.aspx

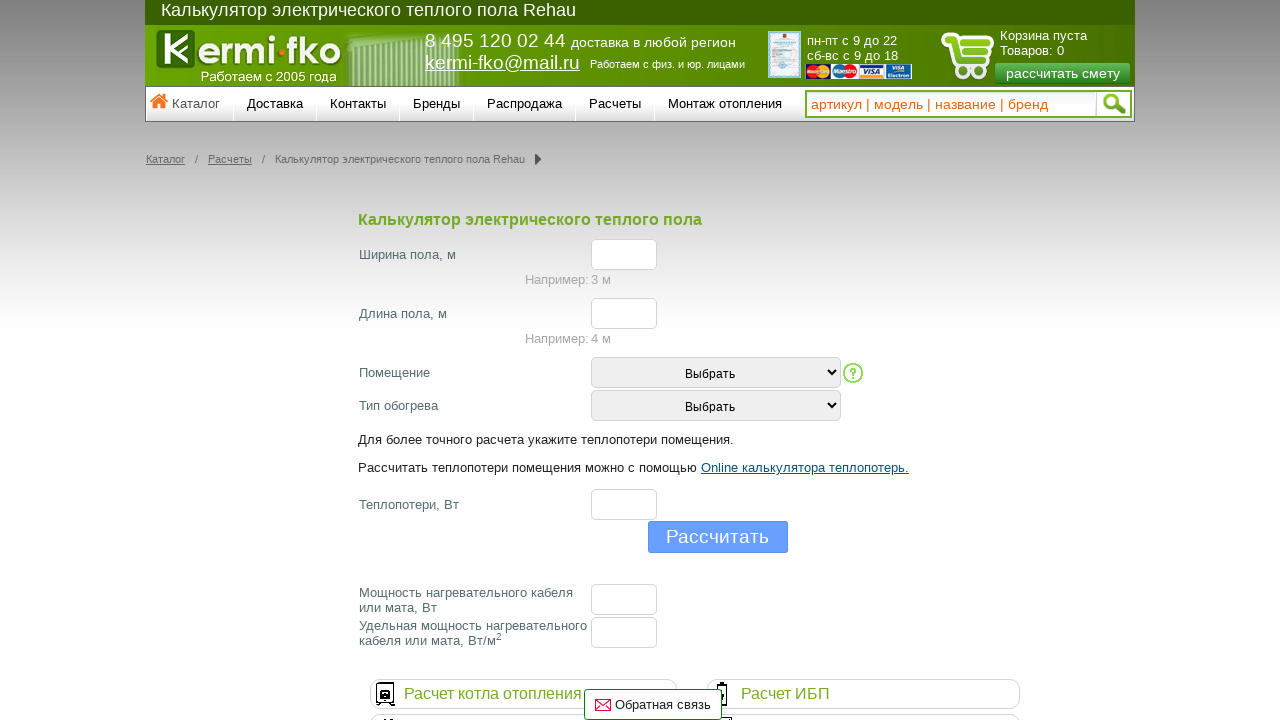

Filled width field with value '4' on #el_f_width
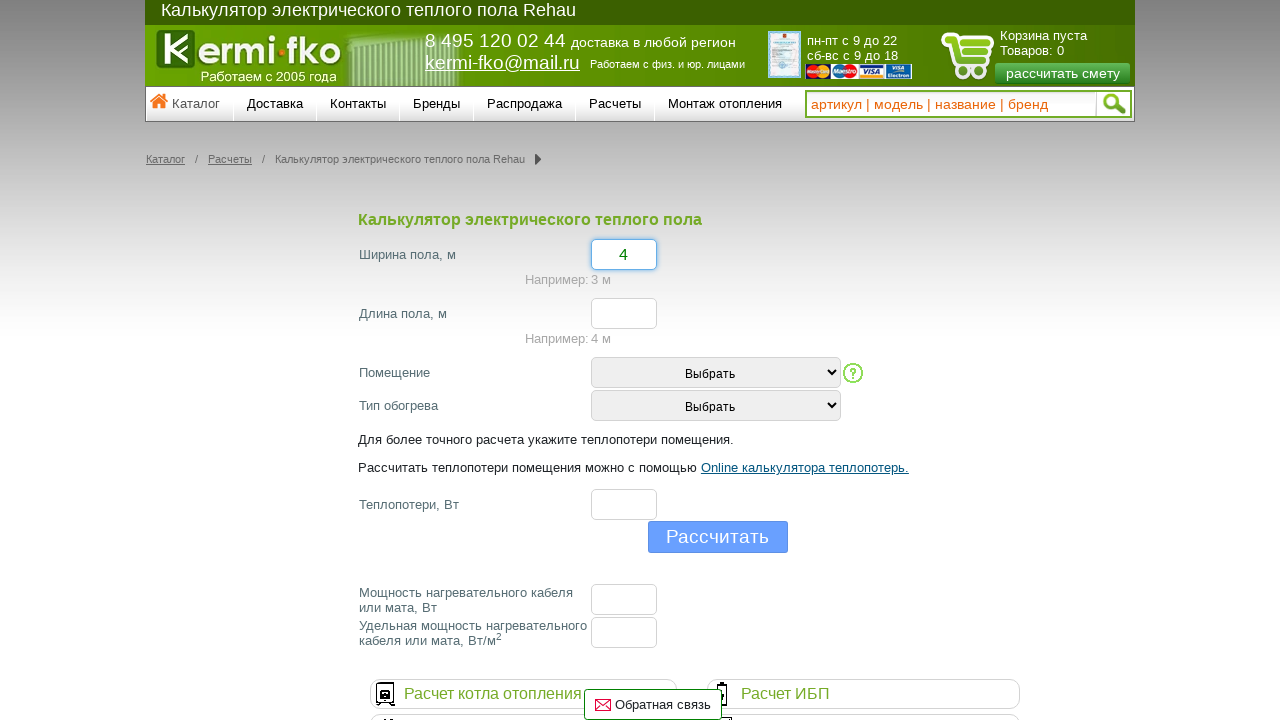

Filled length field with value '6' on #el_f_lenght
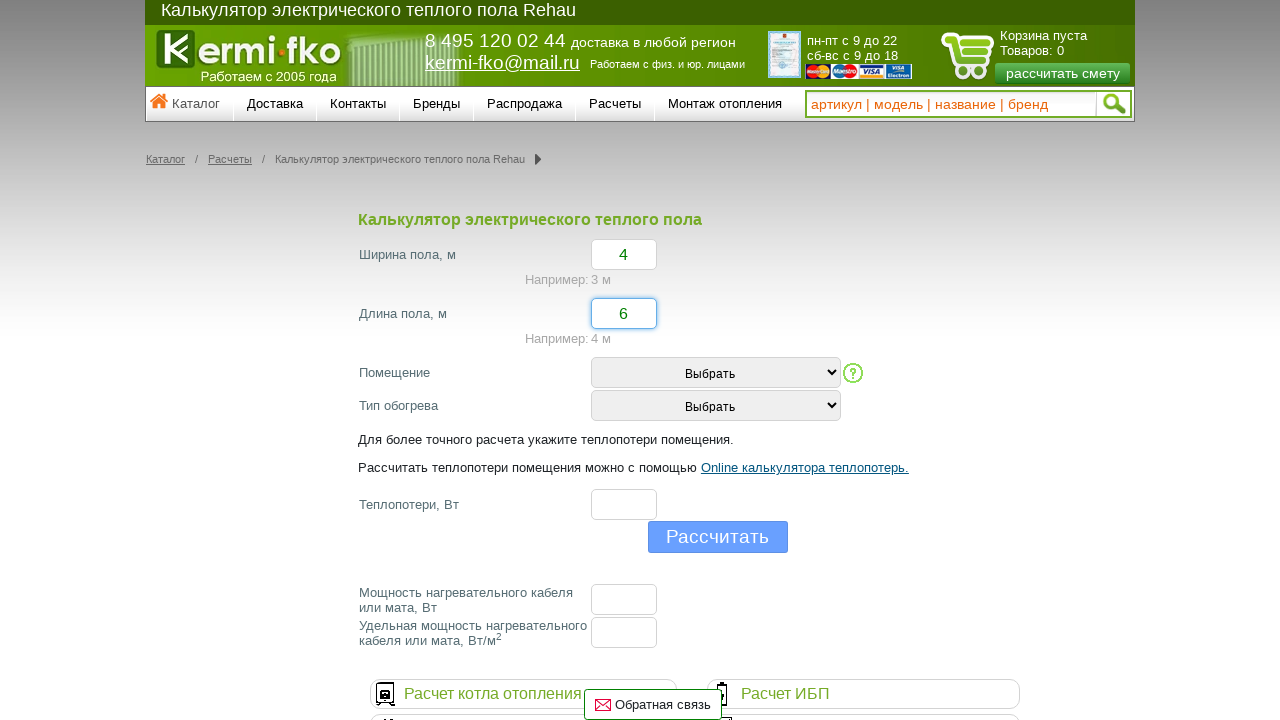

Selected room type option '2' from dropdown on #room_type
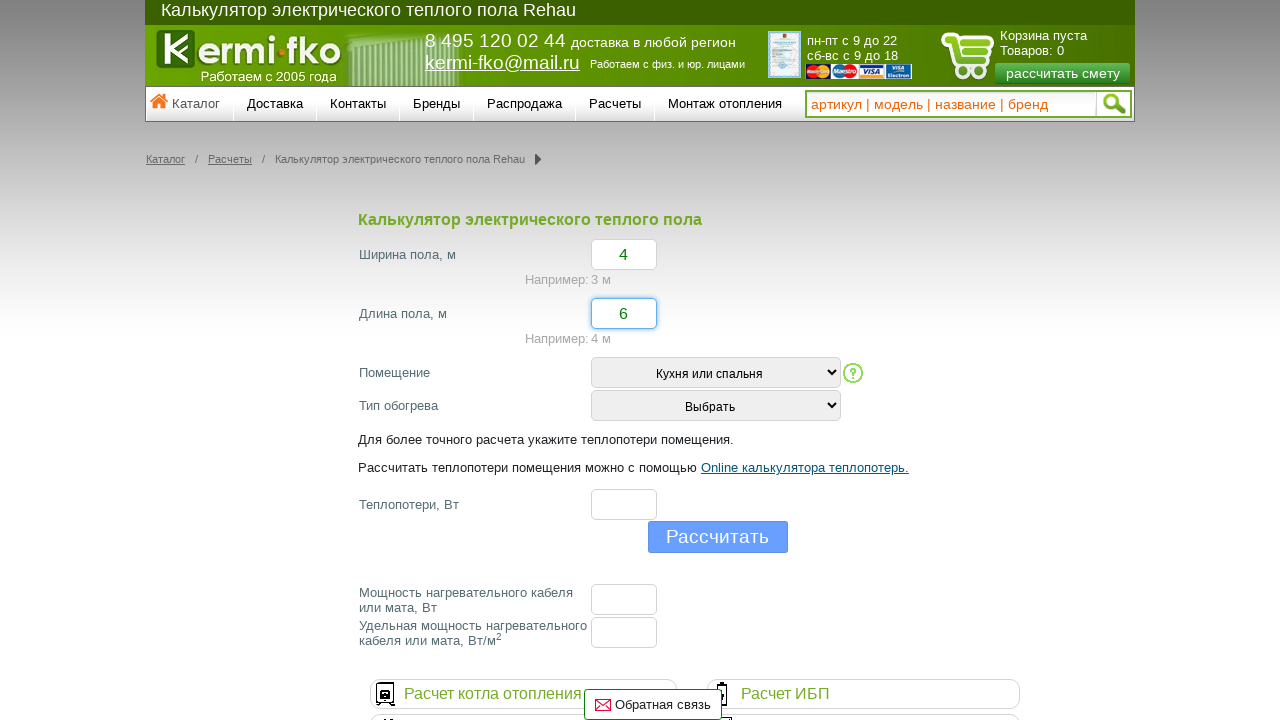

Selected heating type option '2' from dropdown on #heating_type
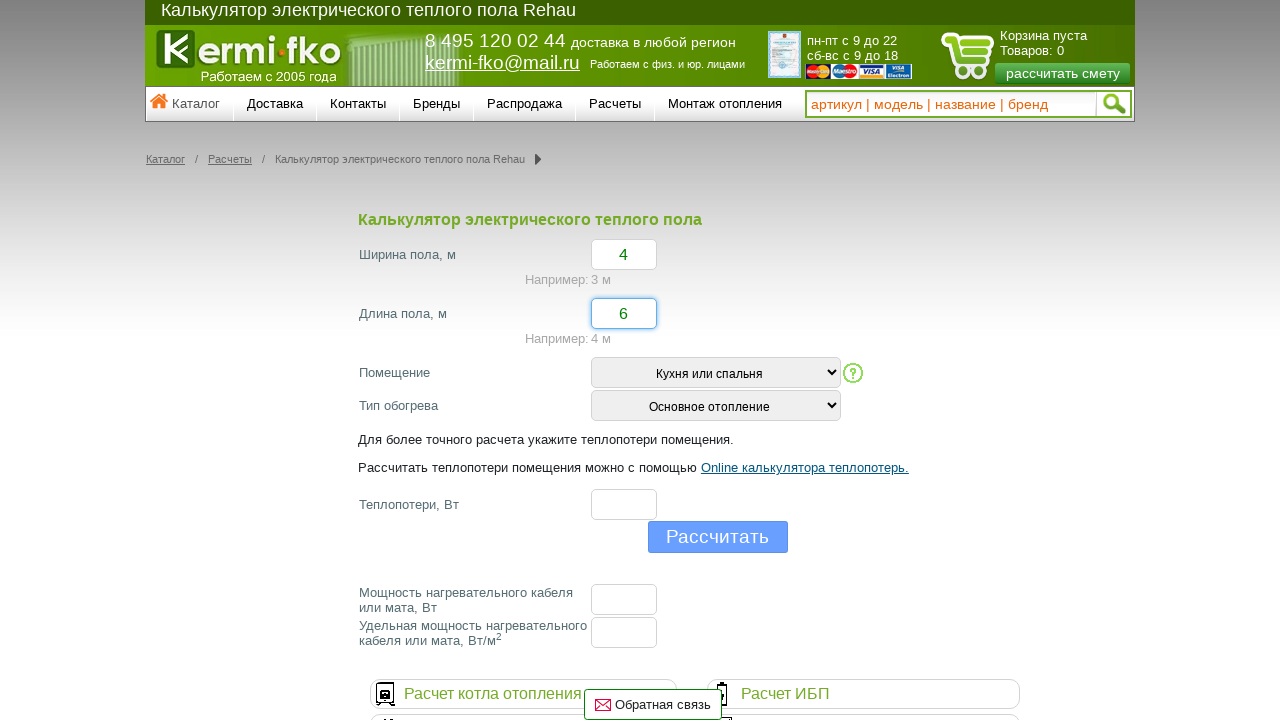

Filled heat losses field with value '150' on #el_f_losses
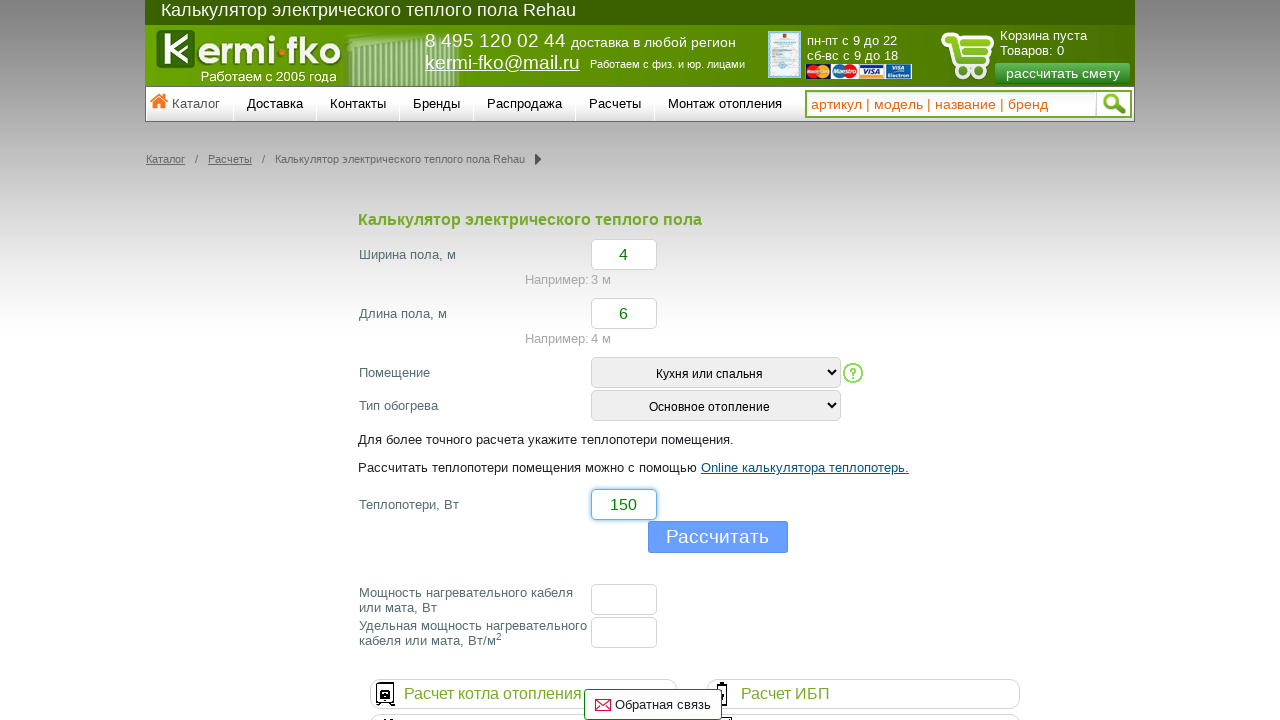

Clicked calculate button to compute results at (718, 537) on .buttHFcalc
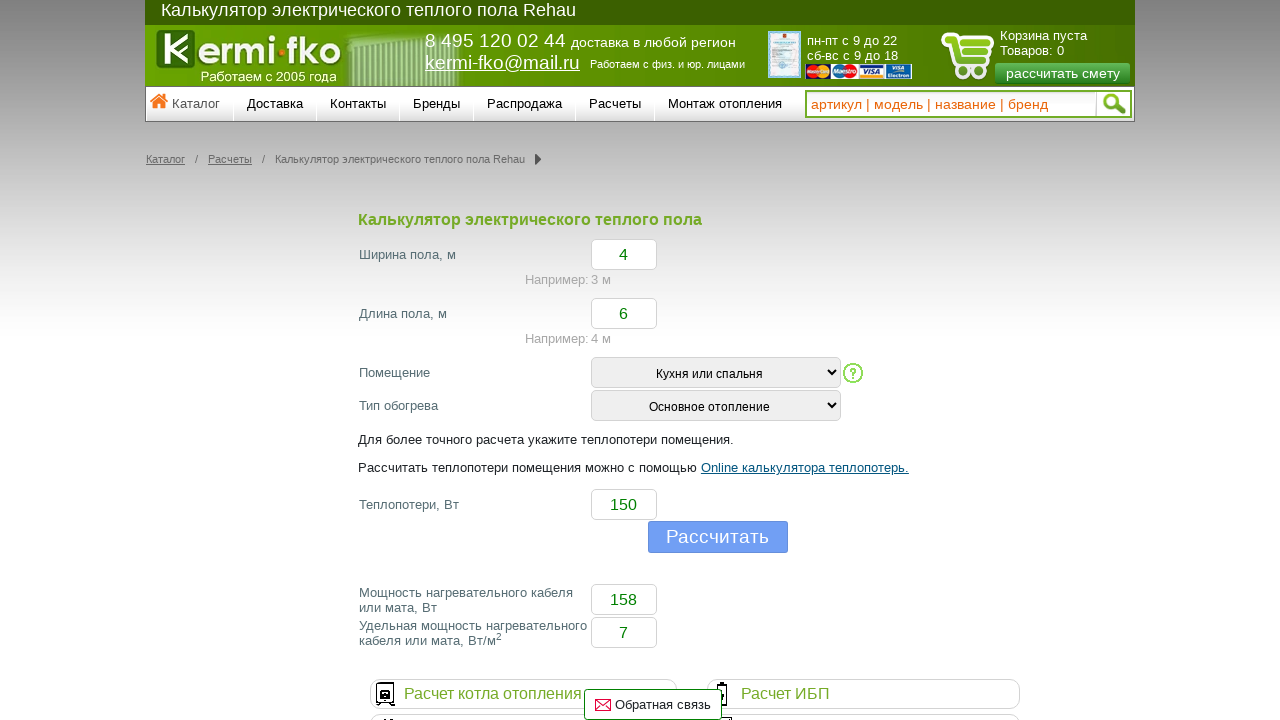

Waited 3 seconds for calculation results to be populated
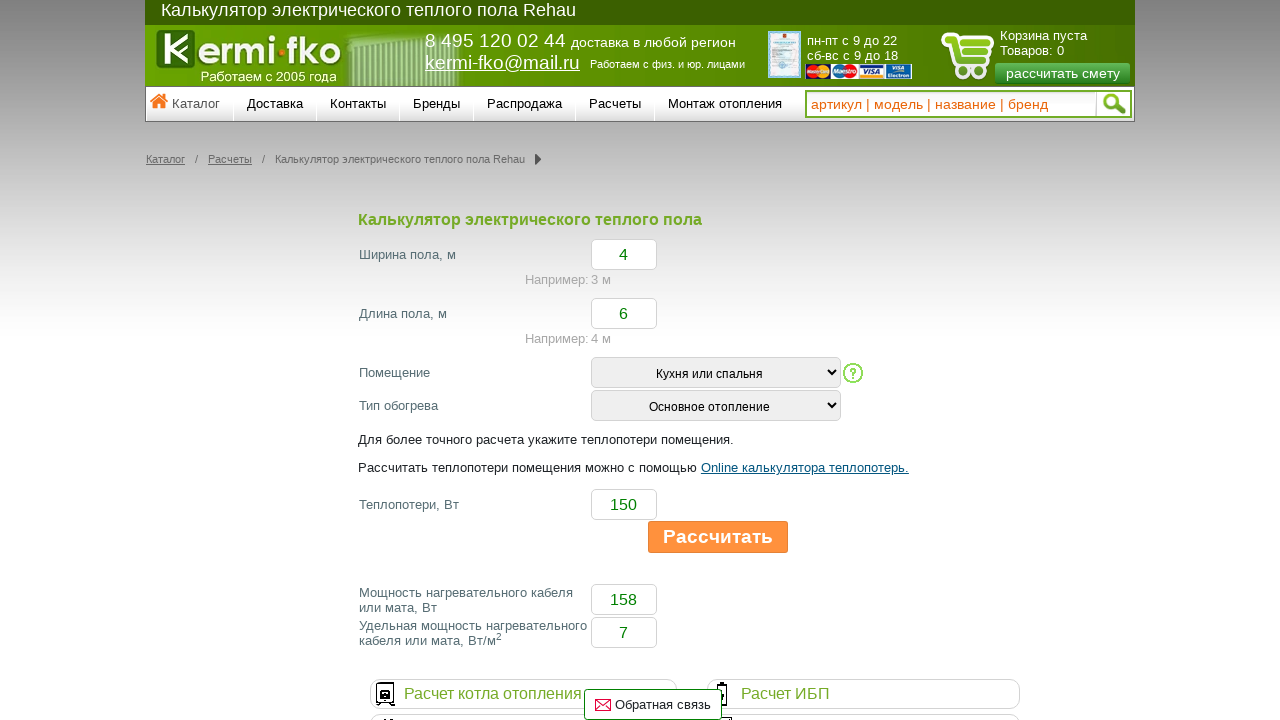

Verified floor cable power results element is displayed
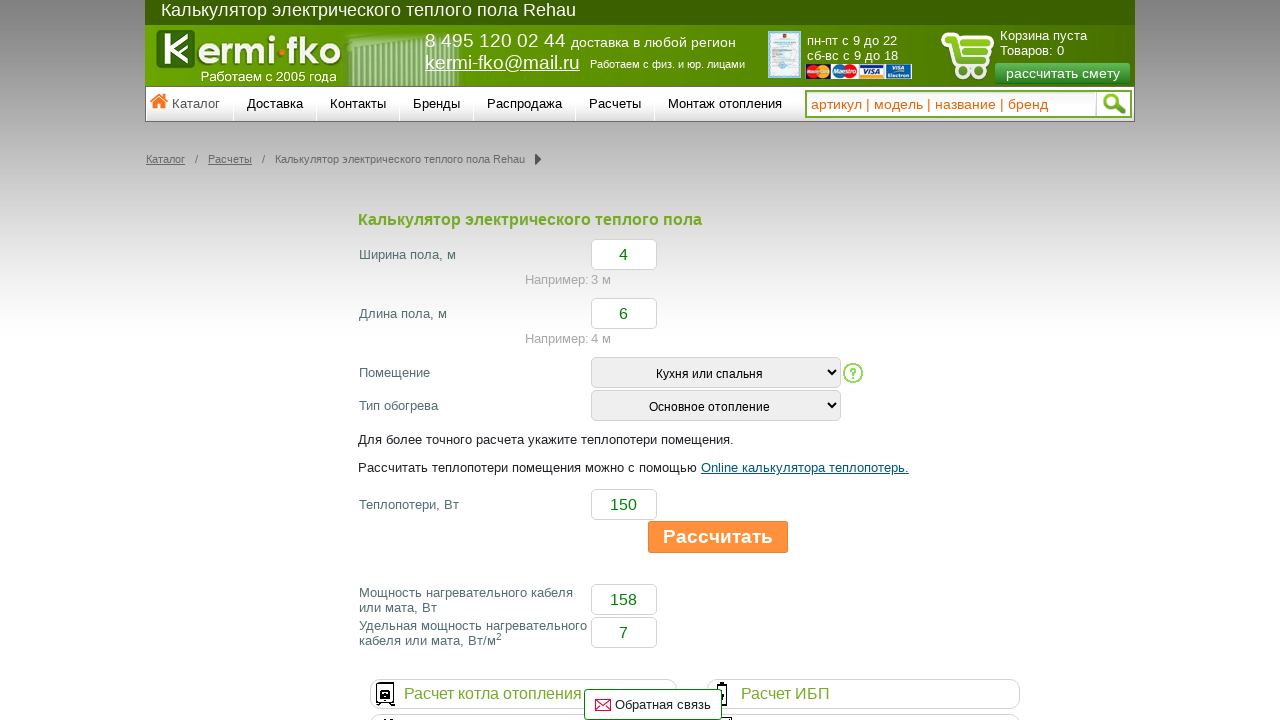

Verified specific floor cable power results element is displayed
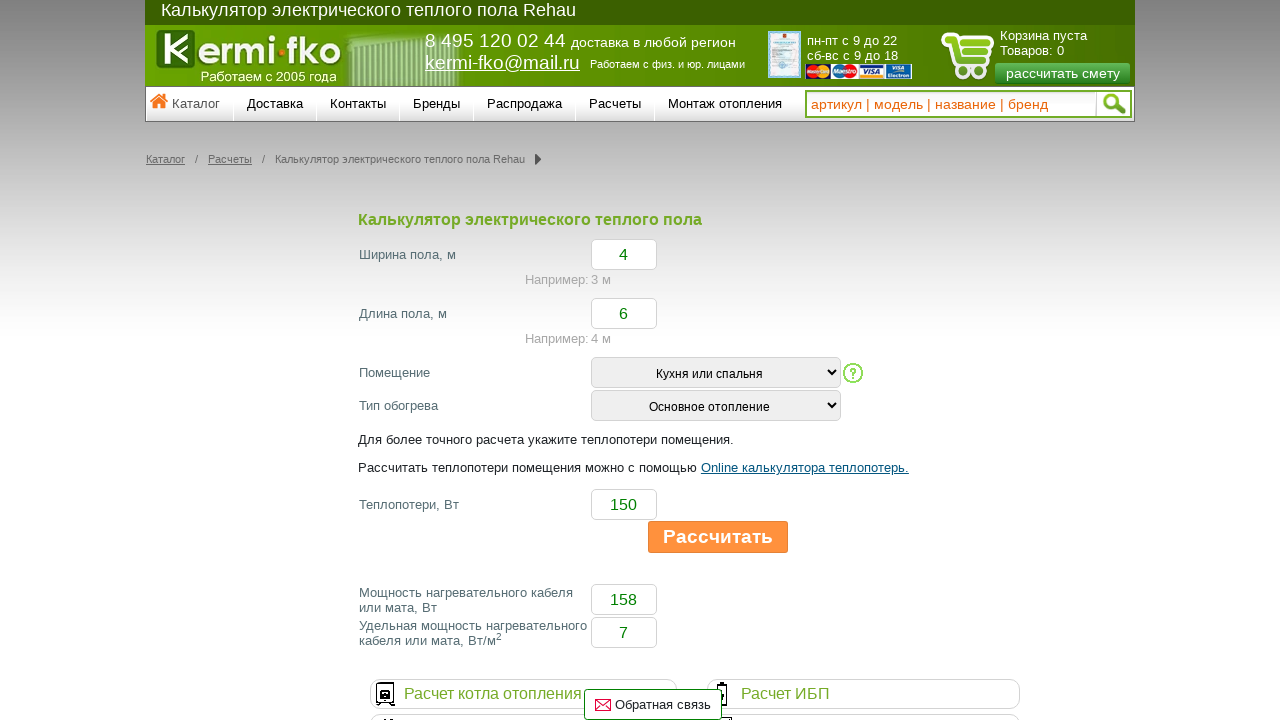

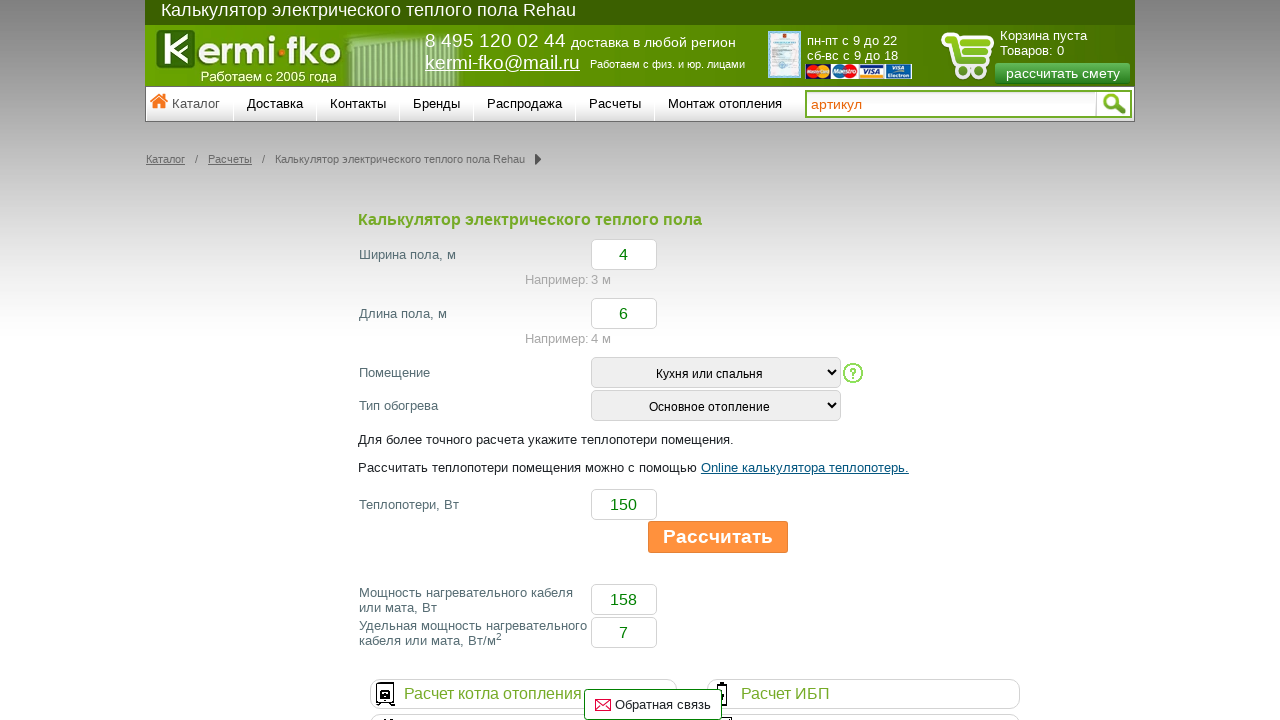